Tests the California DMV fee calculator by filling in vehicle information (VIN), purchase details (price, date), and home address information (county, city, zipcode), then submitting to calculate registration fees.

Starting URL: https://www.dmv.ca.gov/wasapp/FeeCalculatorWeb/usedVehicleForm.do

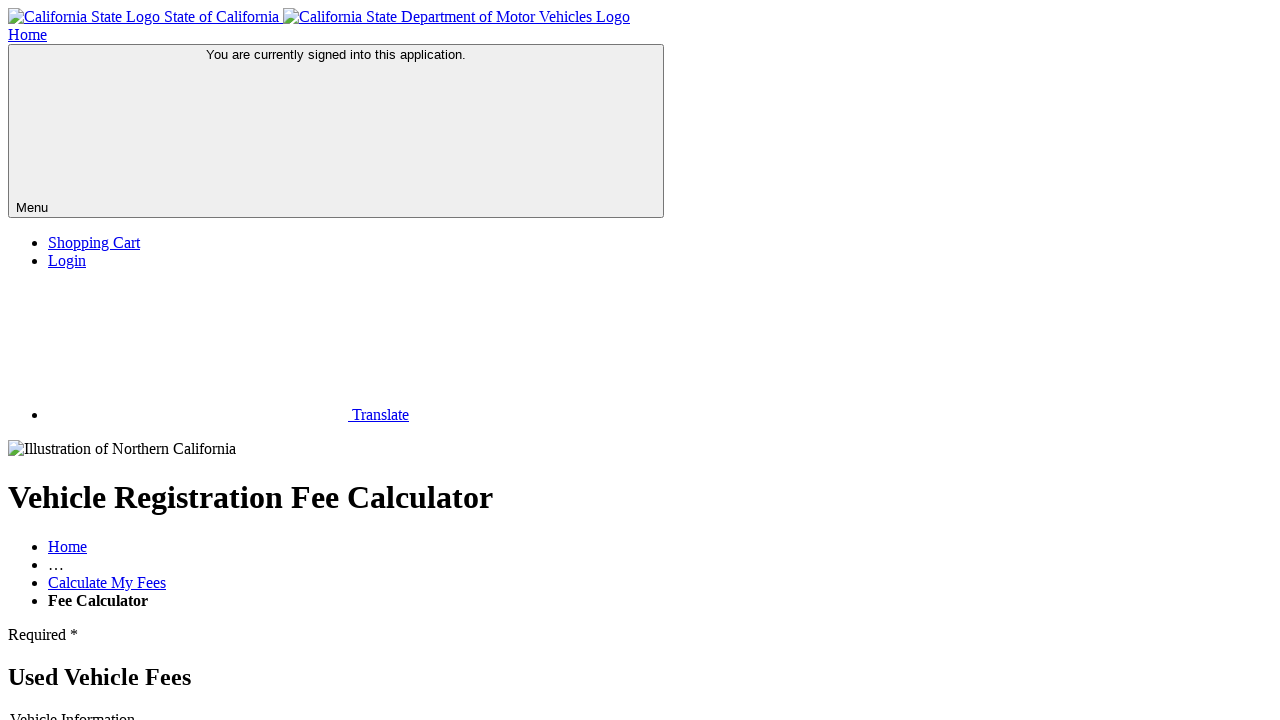

Waited for California DMV fee calculator form to load
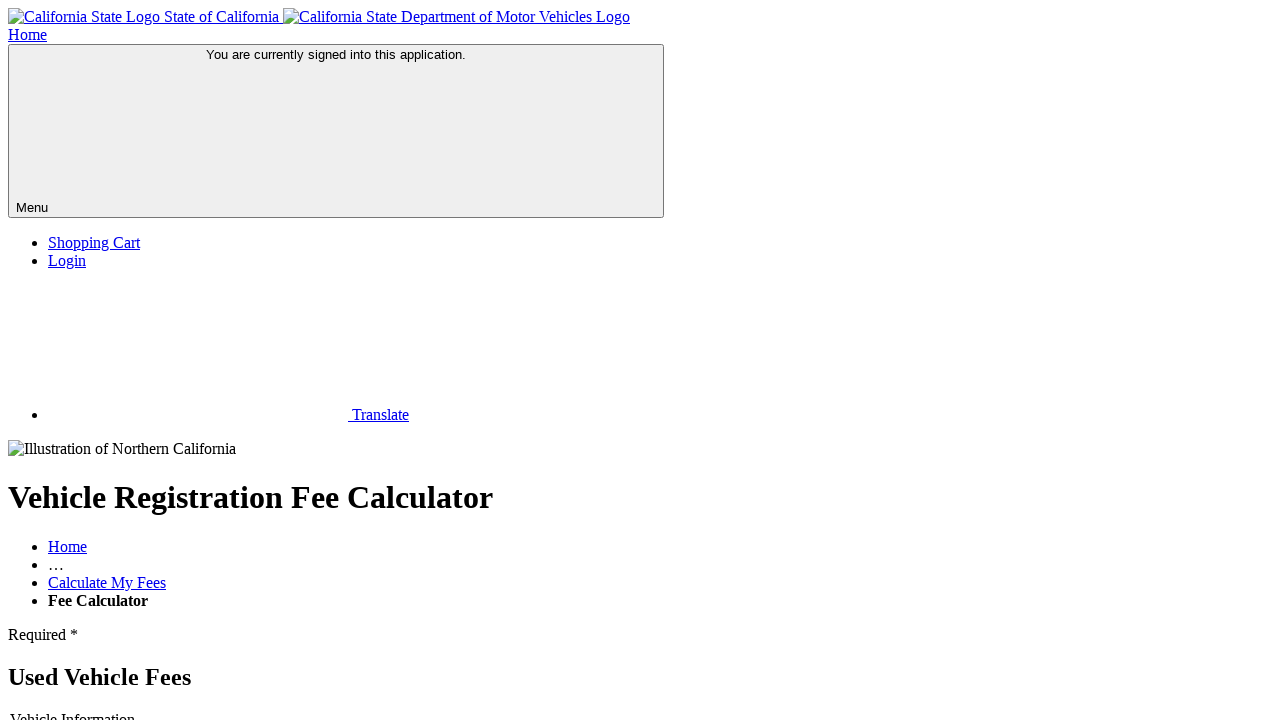

Selected 'No License Plate' option for vehicle information at (99, 361) on xpath=//*[@id="FeeRequestForm"]/fieldset[1]/div/ul/li[2]/label
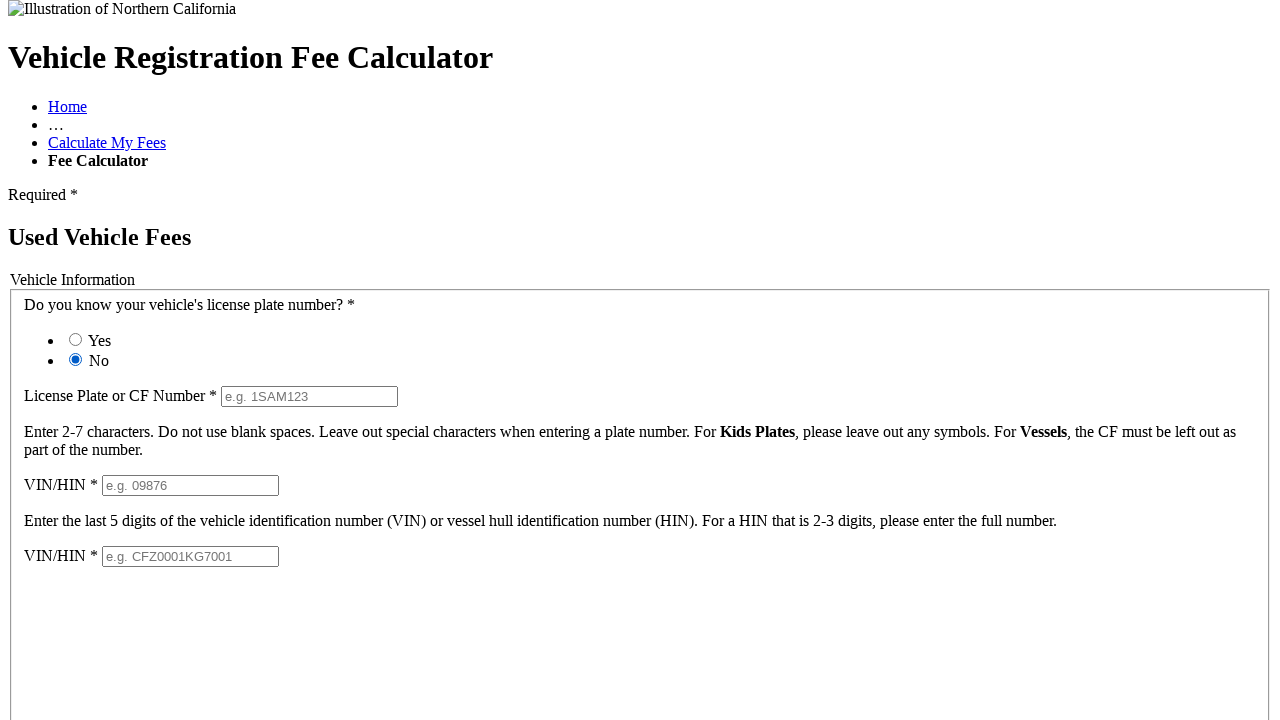

Entered VIN number: 1HGEJ8148TL064973 on #vehicleVinFull
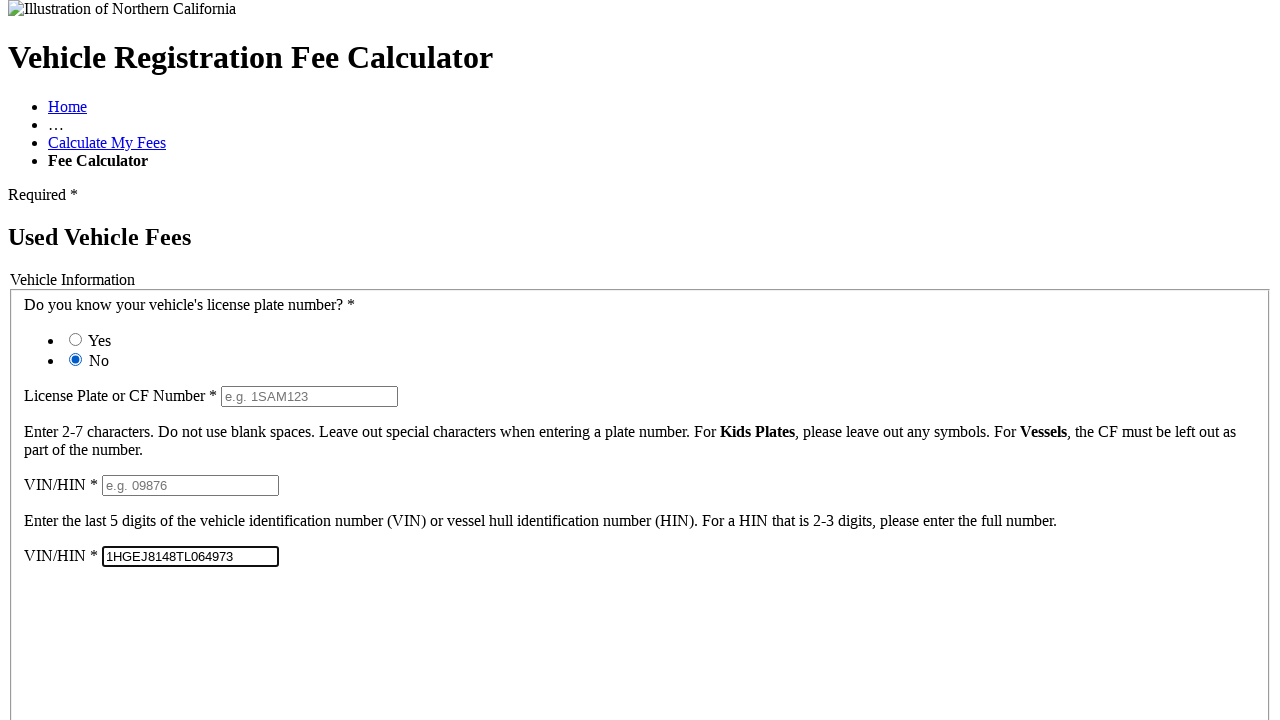

Selected 'Private Party' as acquisition source at (118, 360) on xpath=//*[@id="acquiredFrom"]/li[1]/label
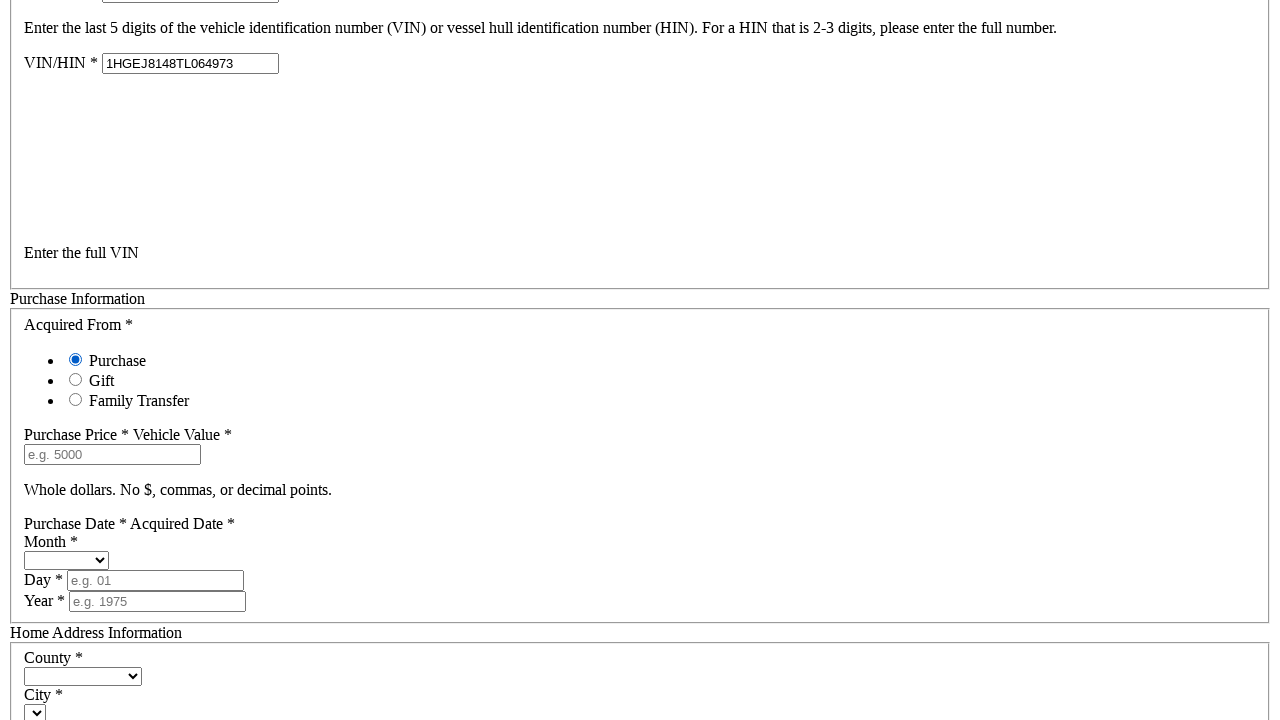

Entered purchase price: $1000 on #purchasePrice
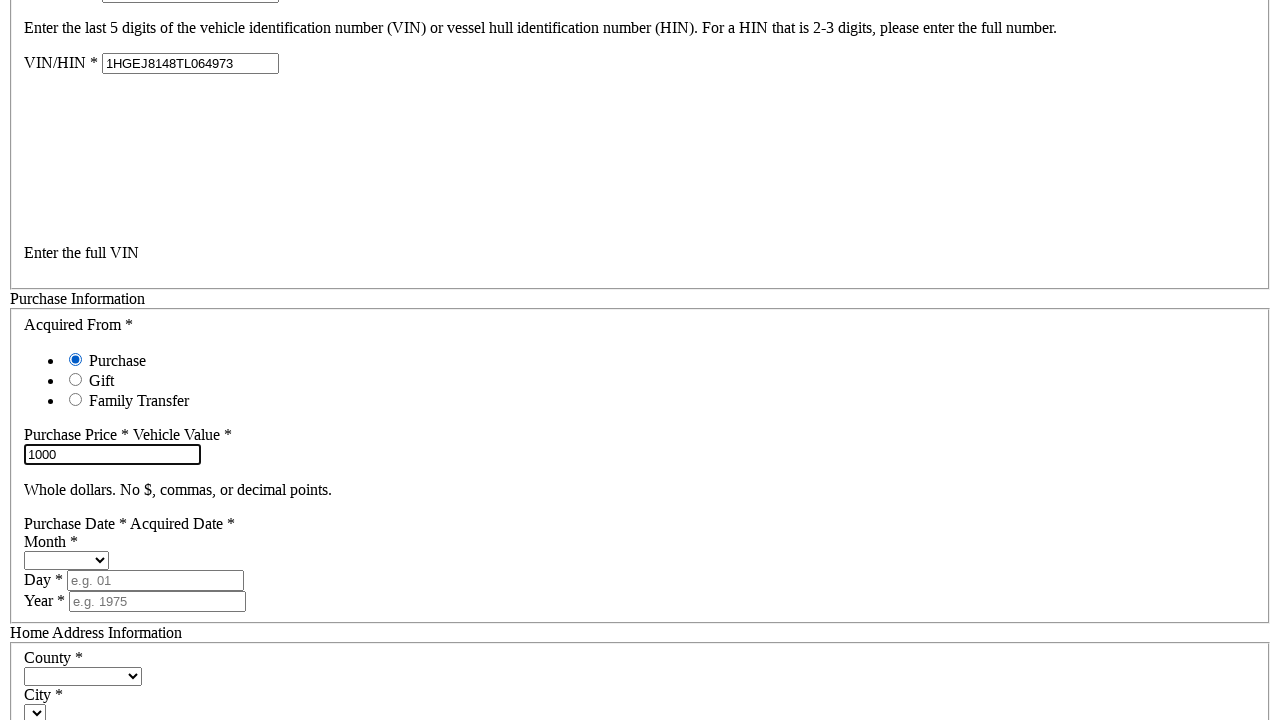

Selected purchase month: January on #purchaseMonth
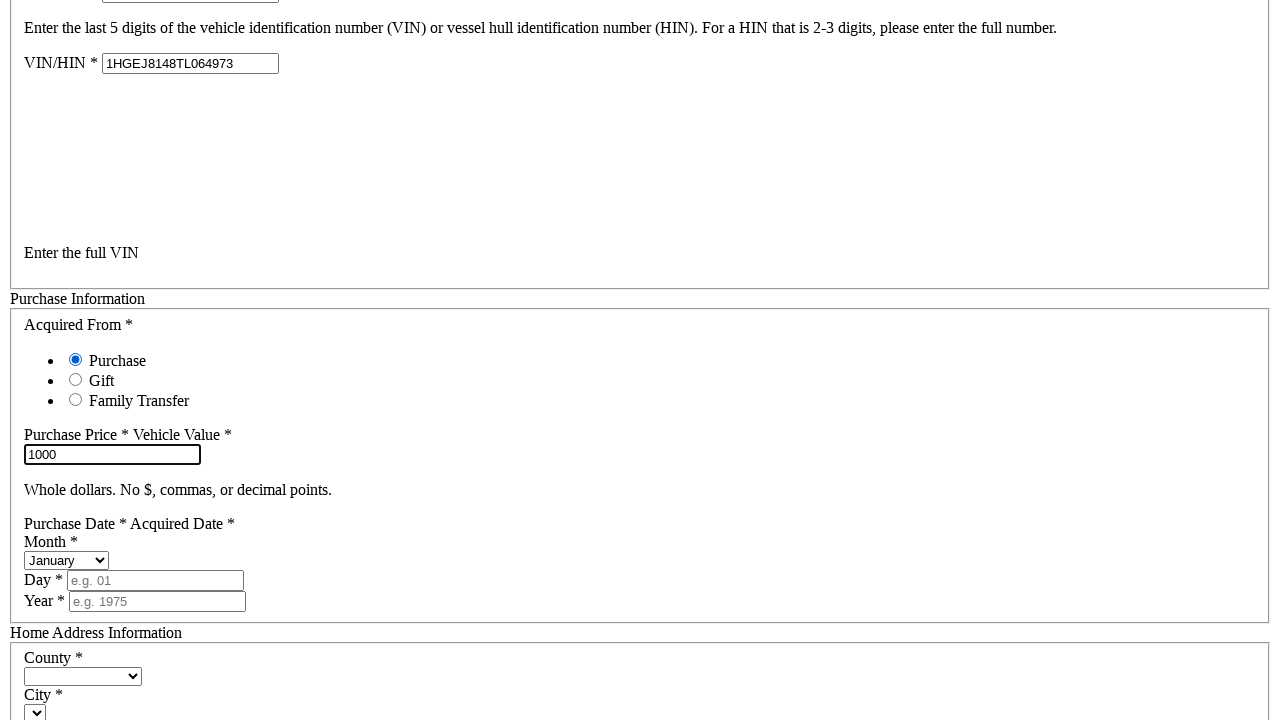

Entered purchase day: 15 on #purchaseDay
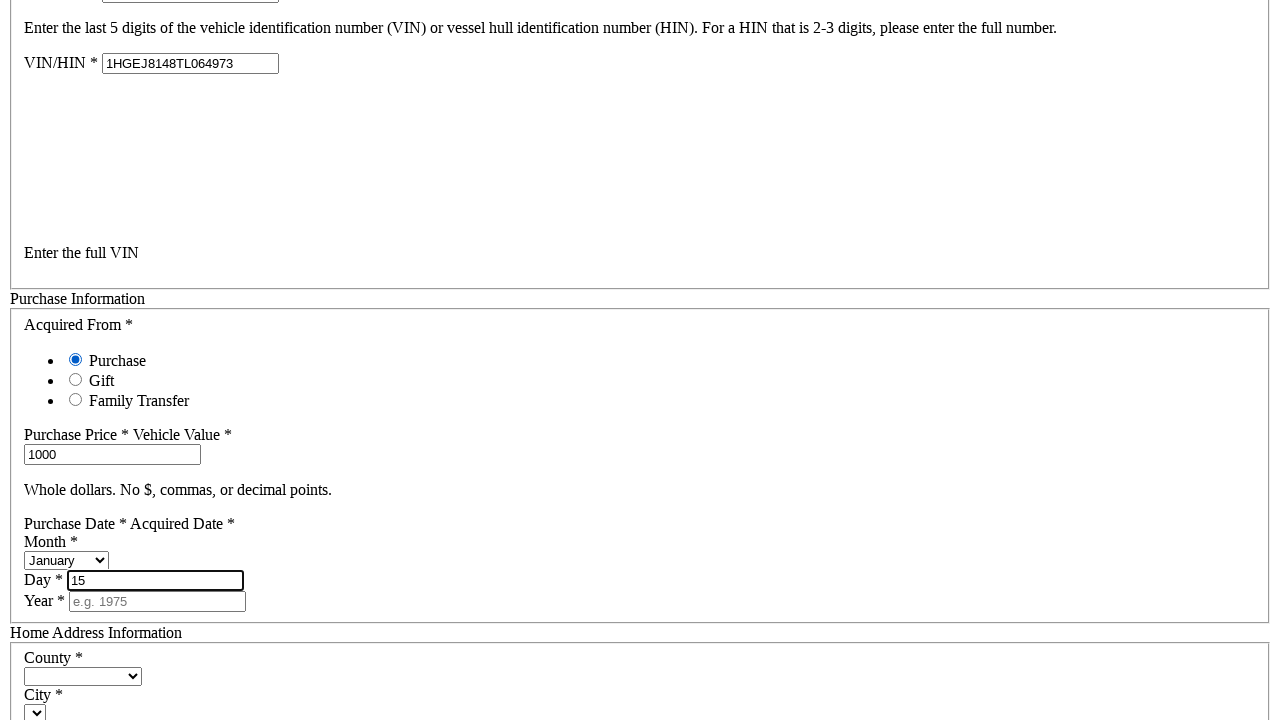

Entered purchase year: 2024 on #purchaseYear
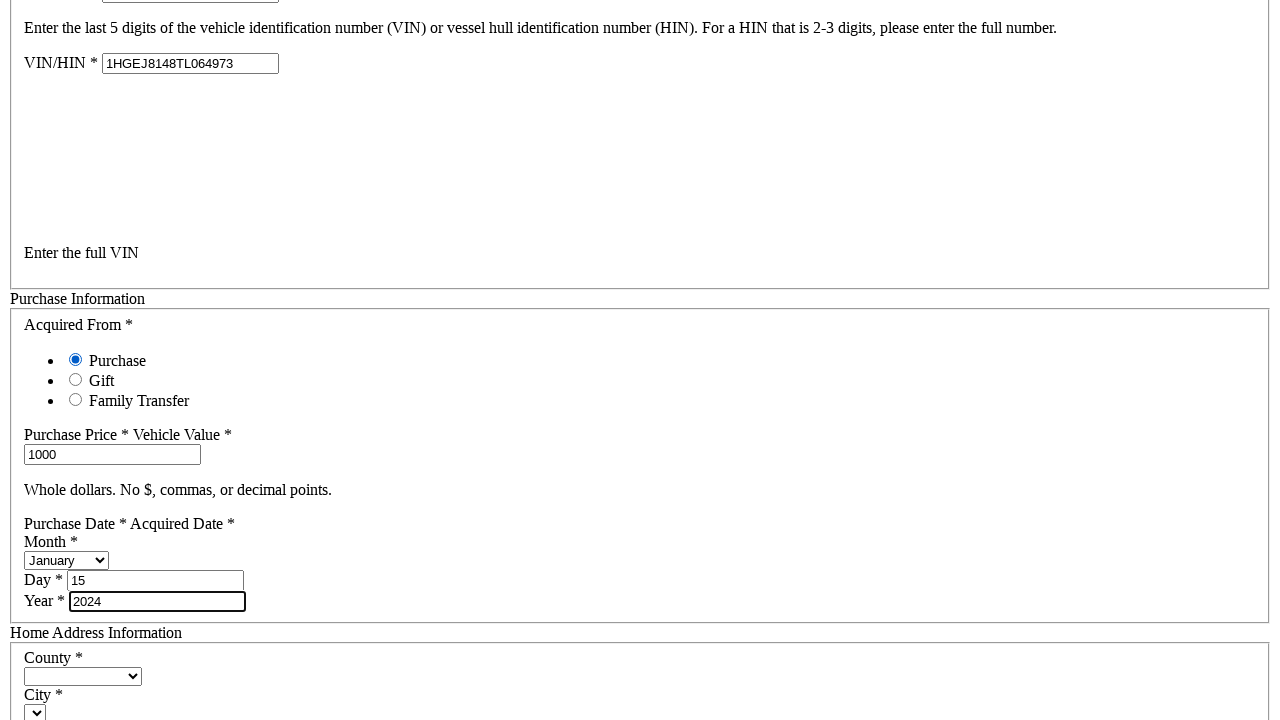

Selected county: Los Angeles on #countyCode
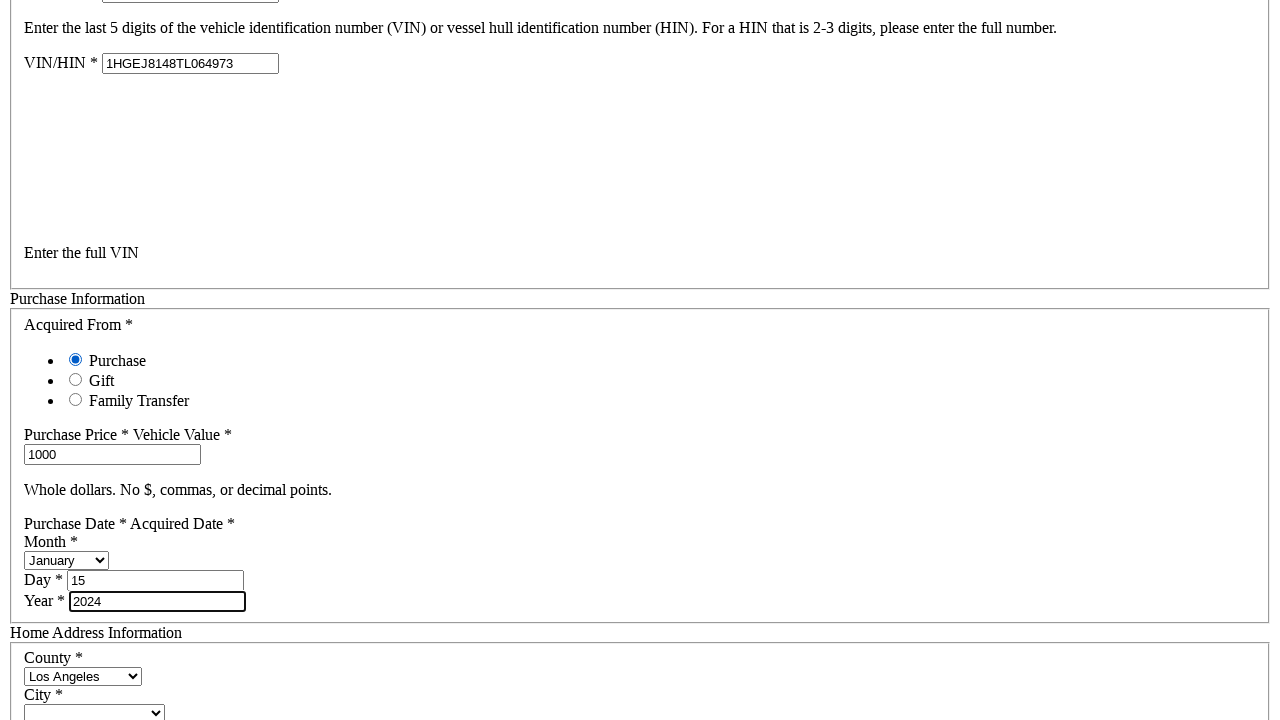

Waited for city dropdown to populate based on Los Angeles county selection
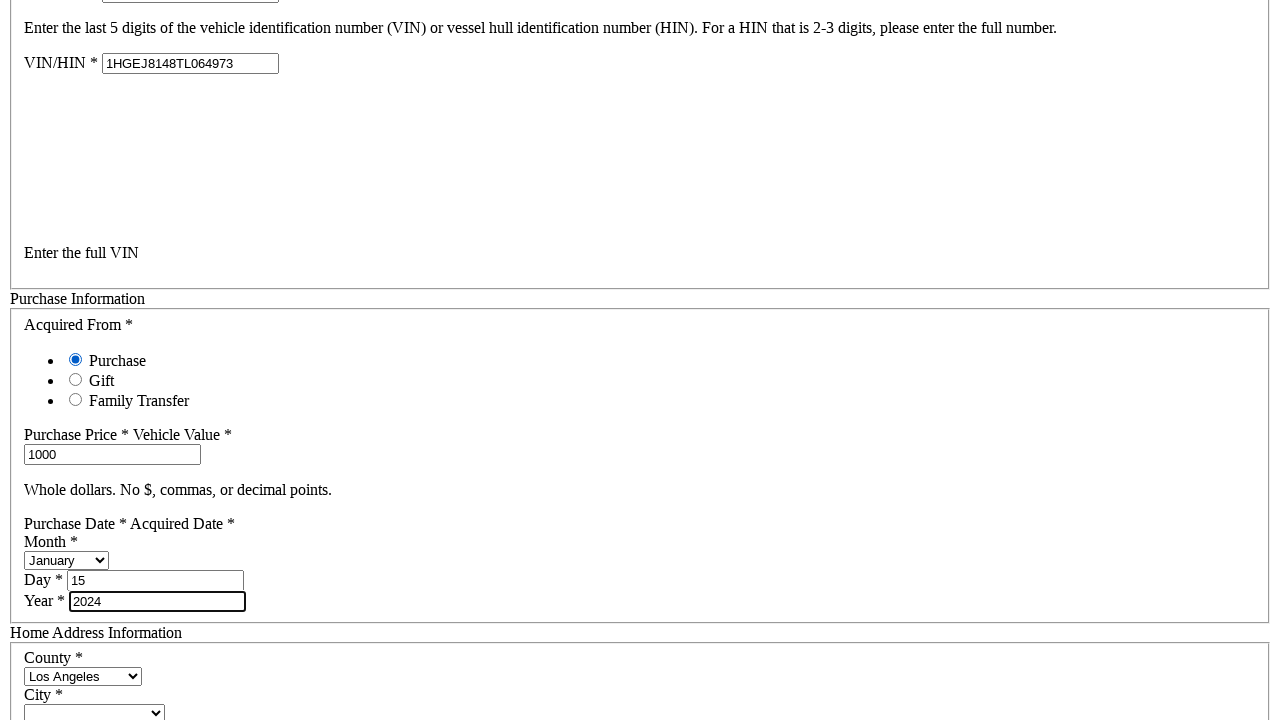

Selected city: Pasadena on #cityNameSelect
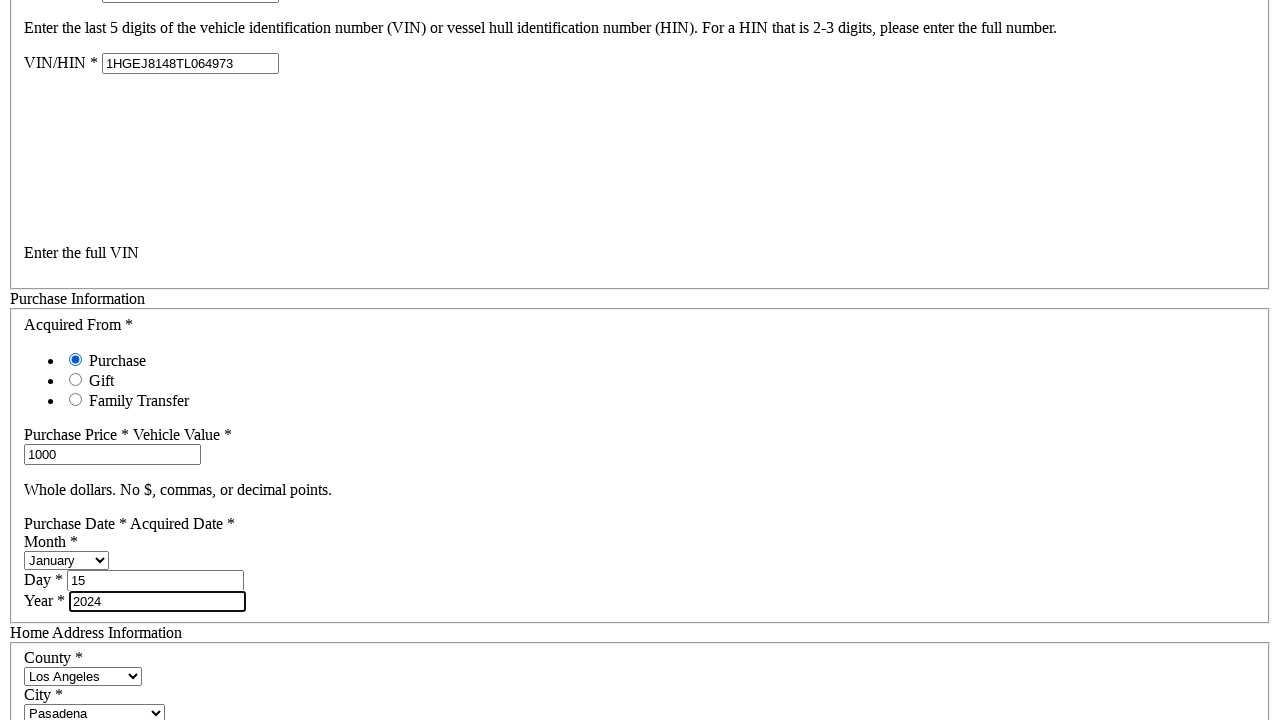

Entered zipcode: 91107 on #zipCode
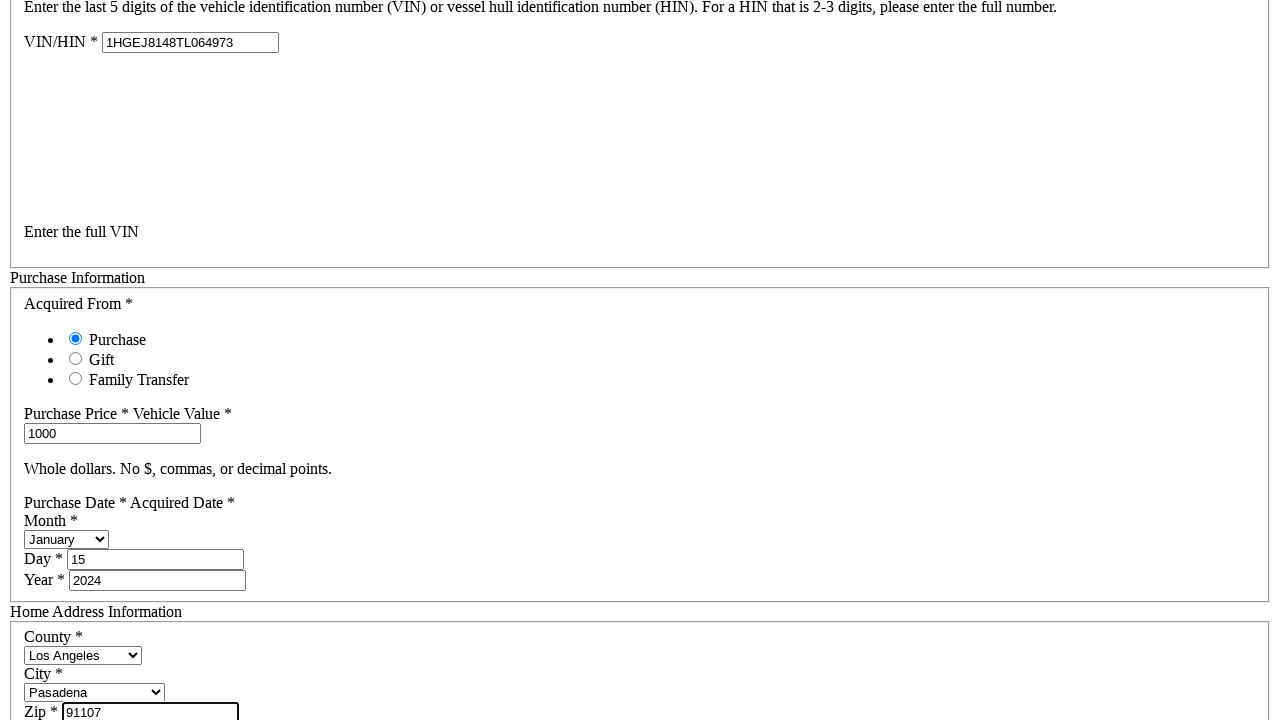

Clicked Calculate button to compute registration fees at (43, 361) on xpath=//*[@id="FeeRequestForm"]/div/button[1]
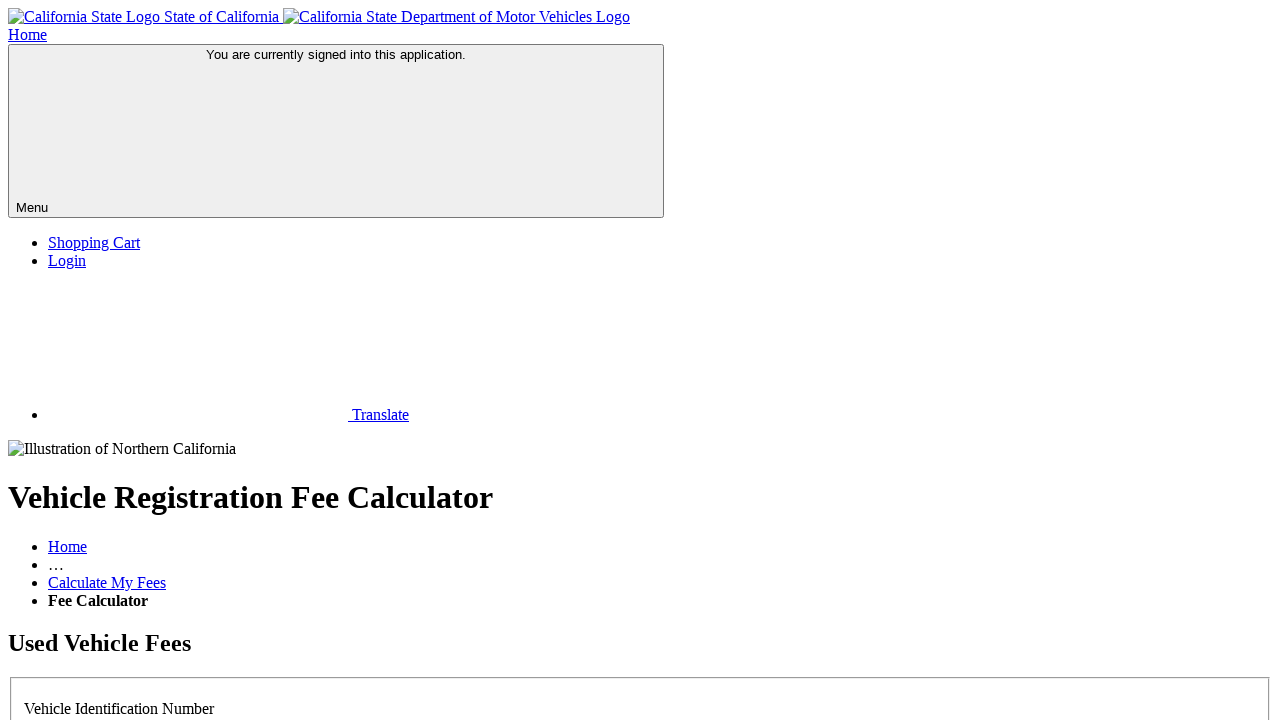

Registration fee calculation results loaded successfully
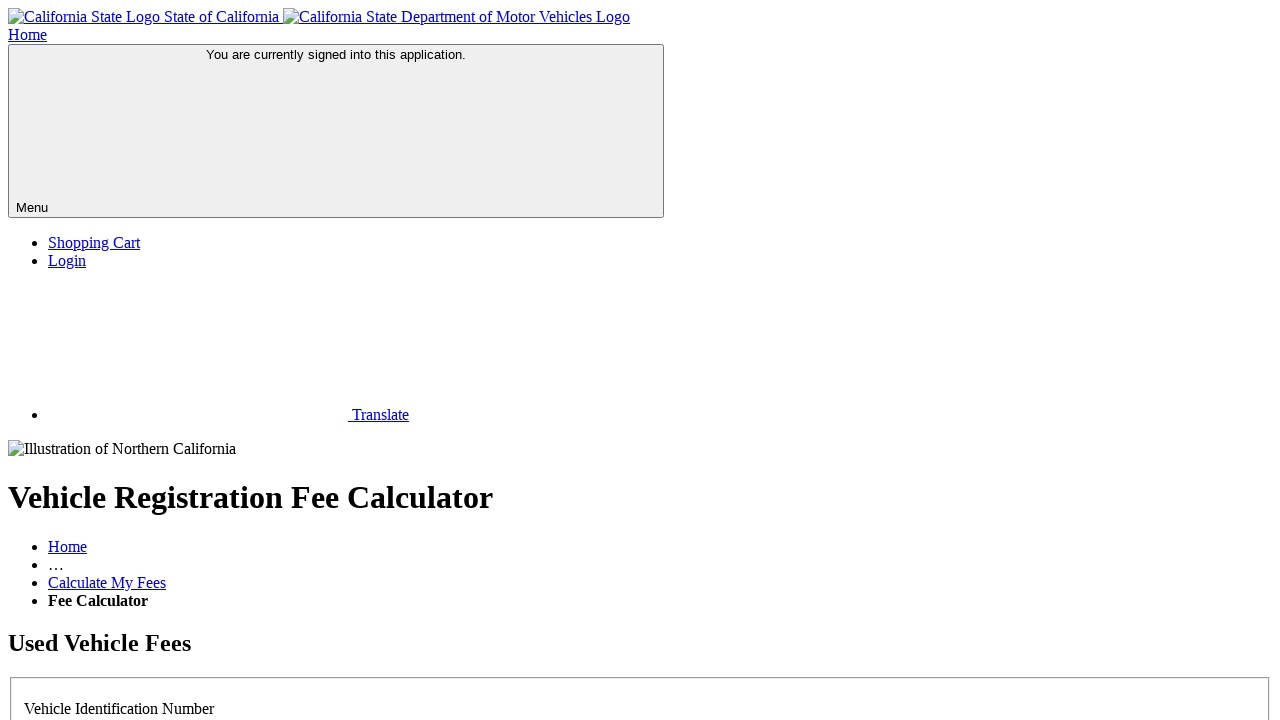

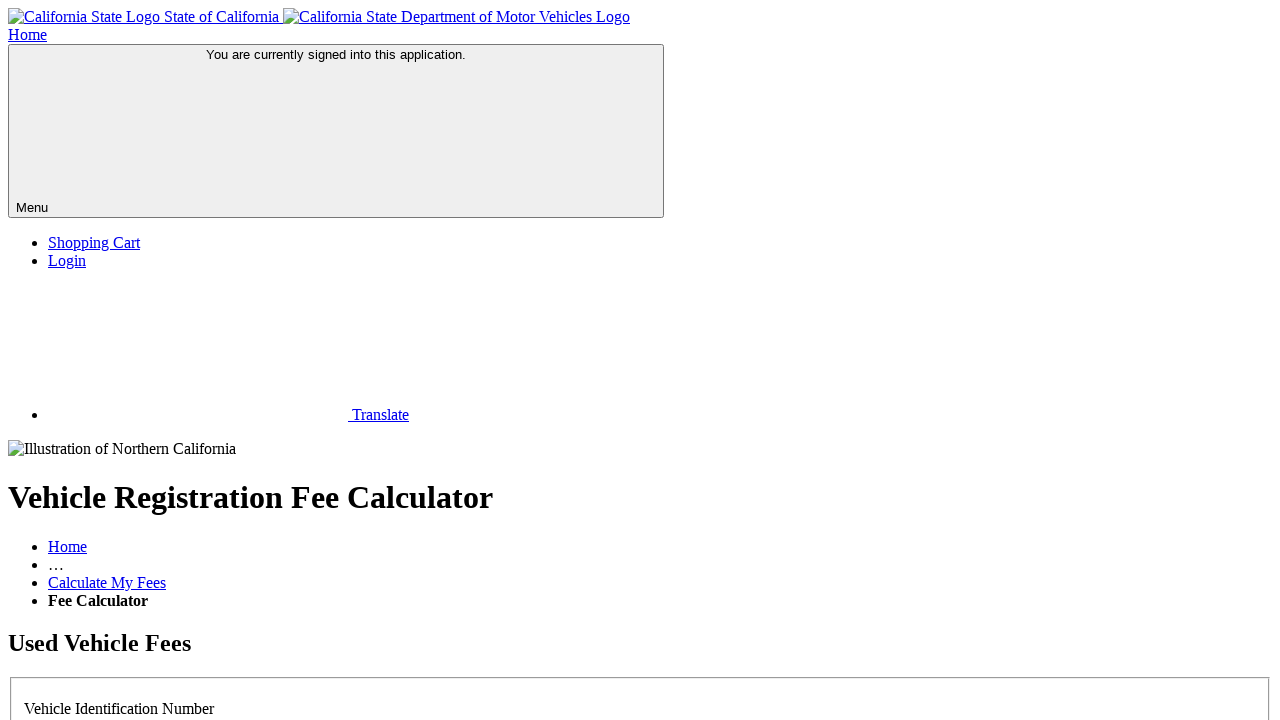